Tests validation error when leaving email field empty

Starting URL: https://login.mailchimp.com/signup/

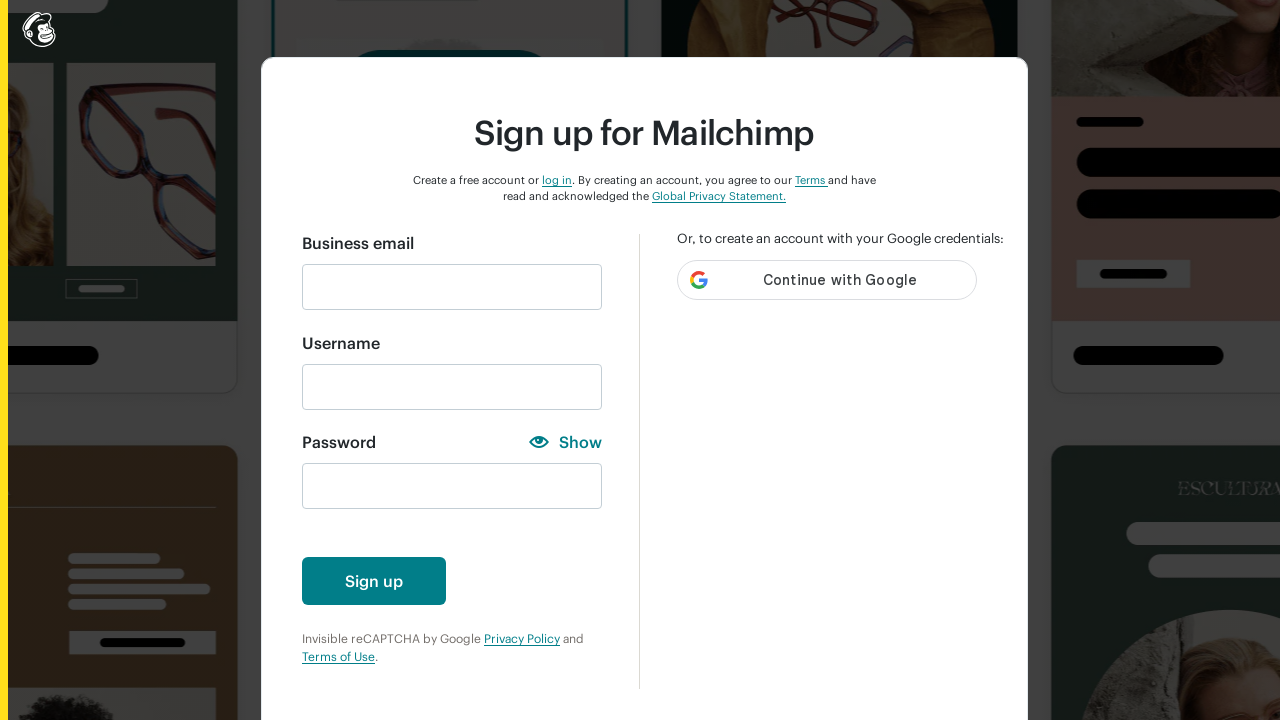

Scrolled down 500px to make signup form visible
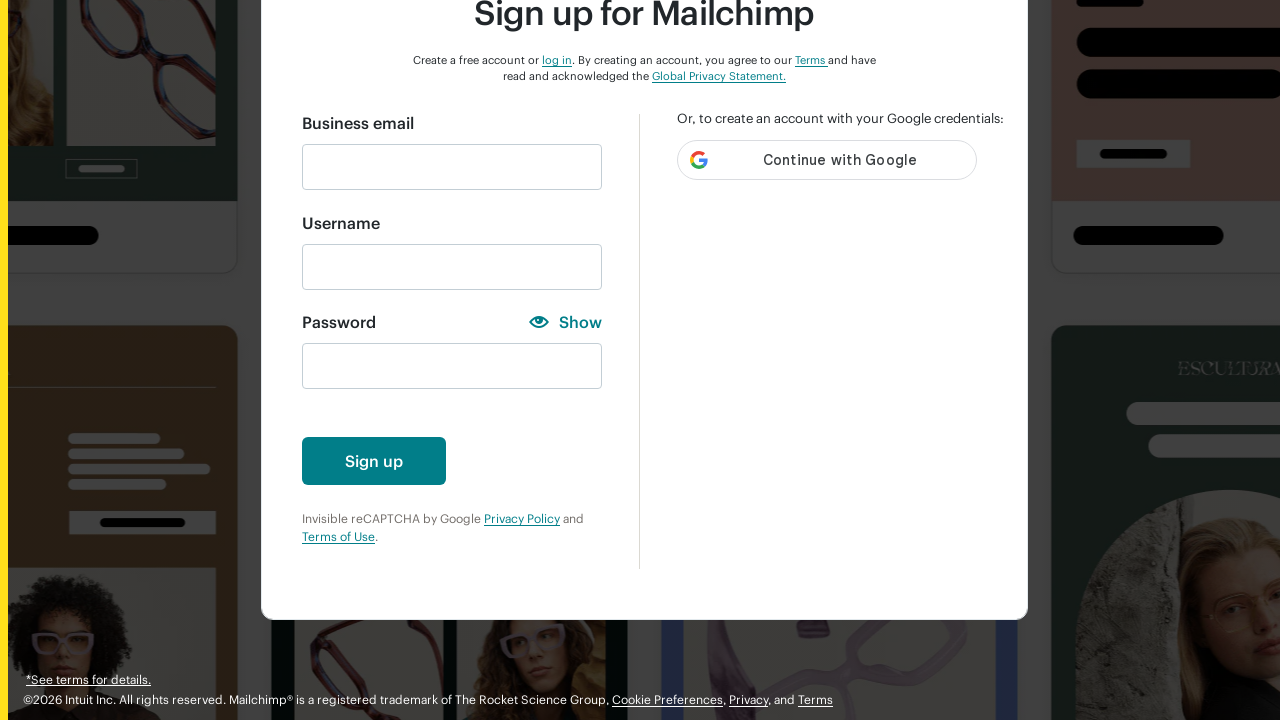

Left email field empty on #email
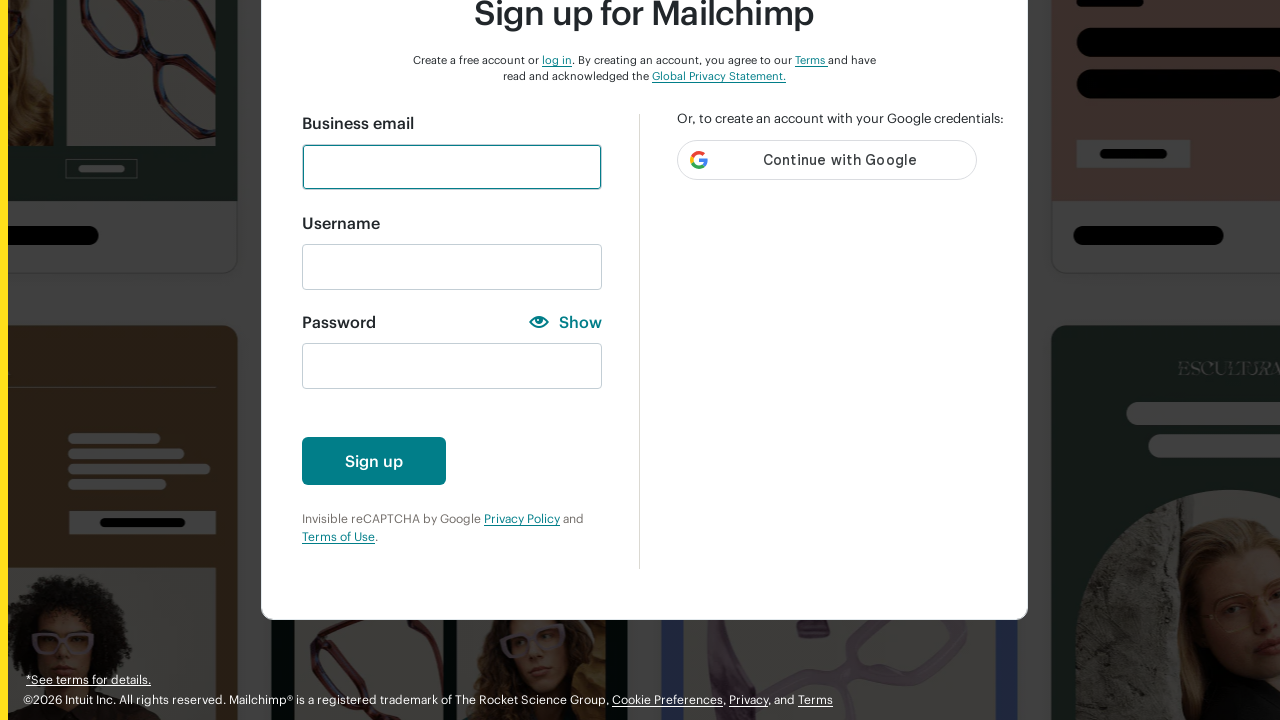

Clicked on username field at (452, 267) on #new_username
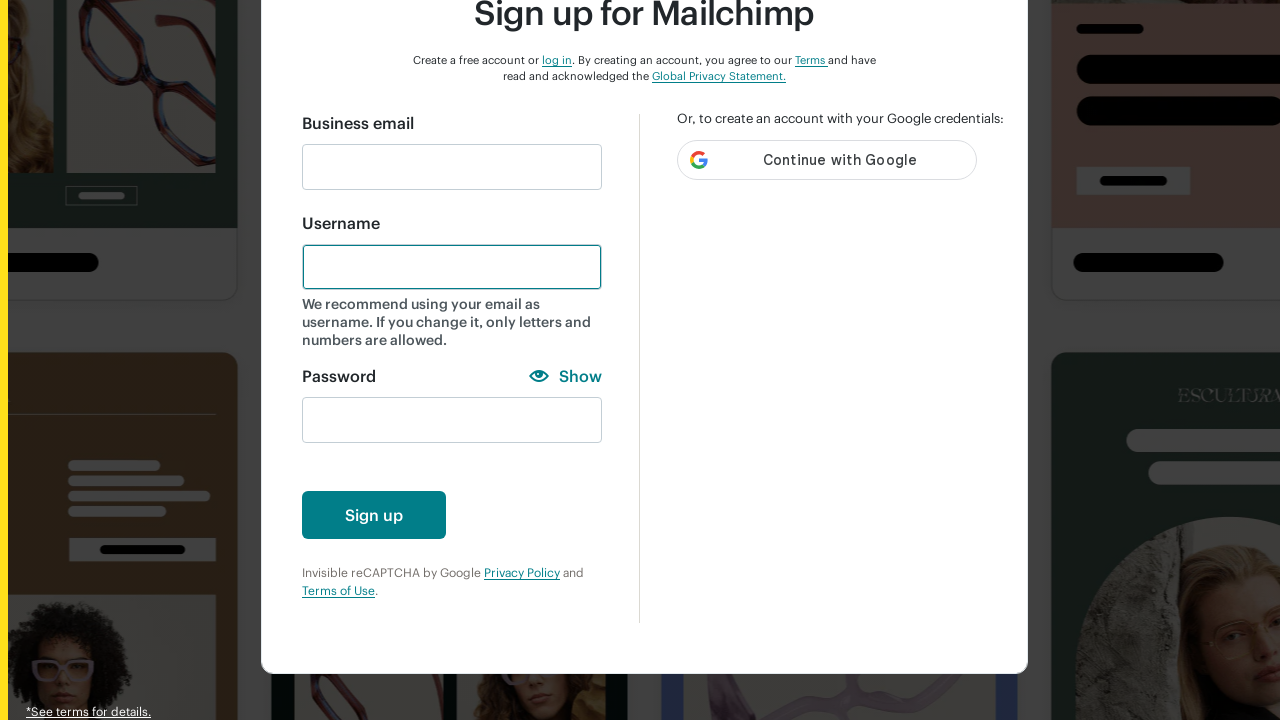

Filled username field with 'testuser234' on #new_username
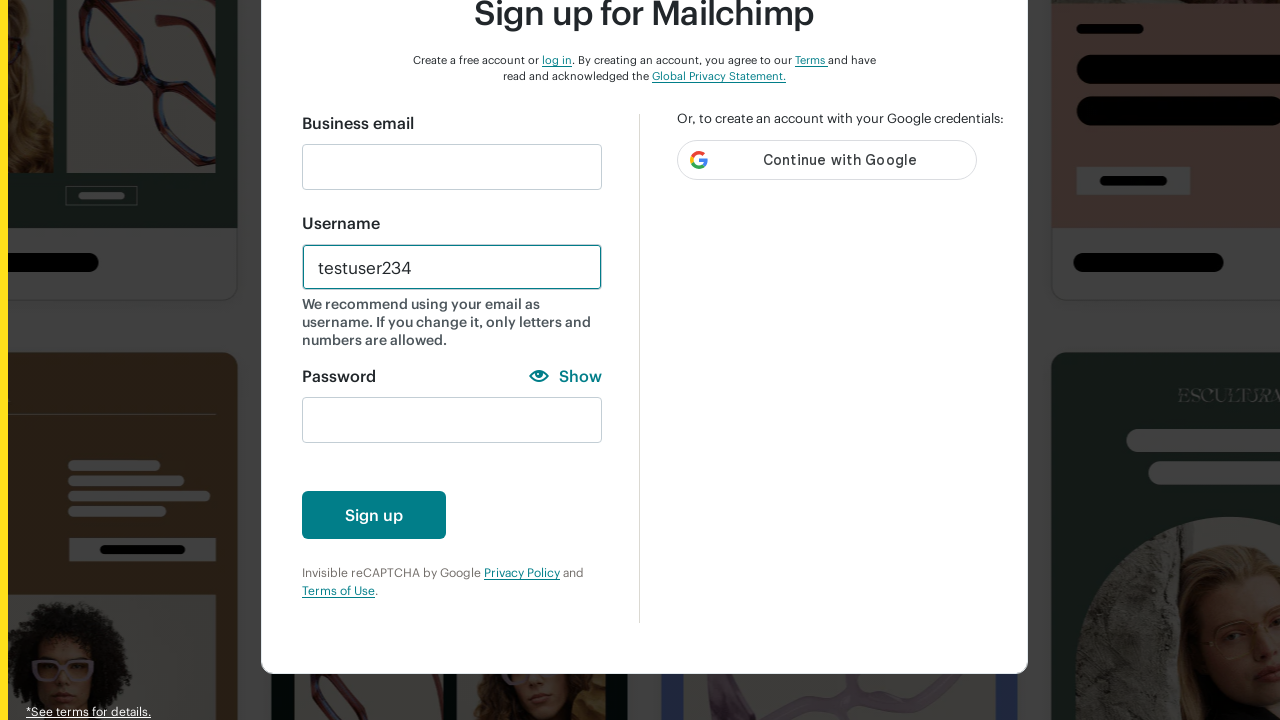

Filled password field with 'ValidPass987!' on #new_password
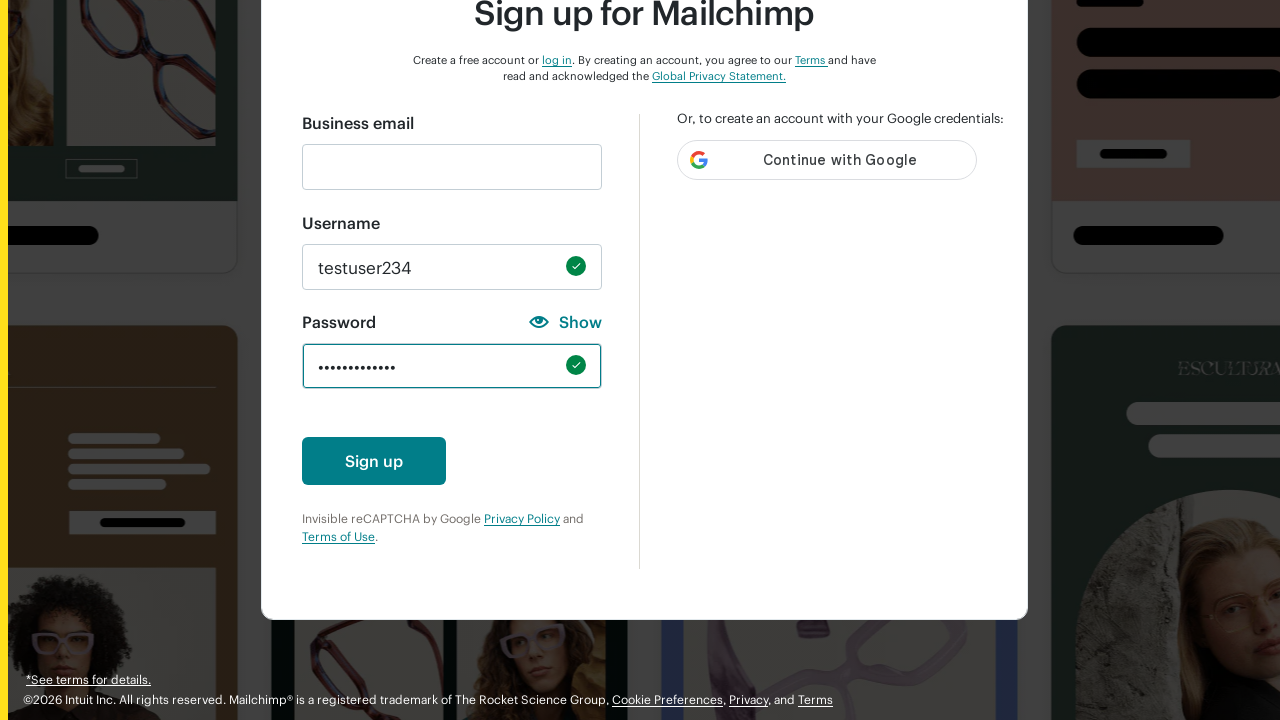

Sign Up button became visible
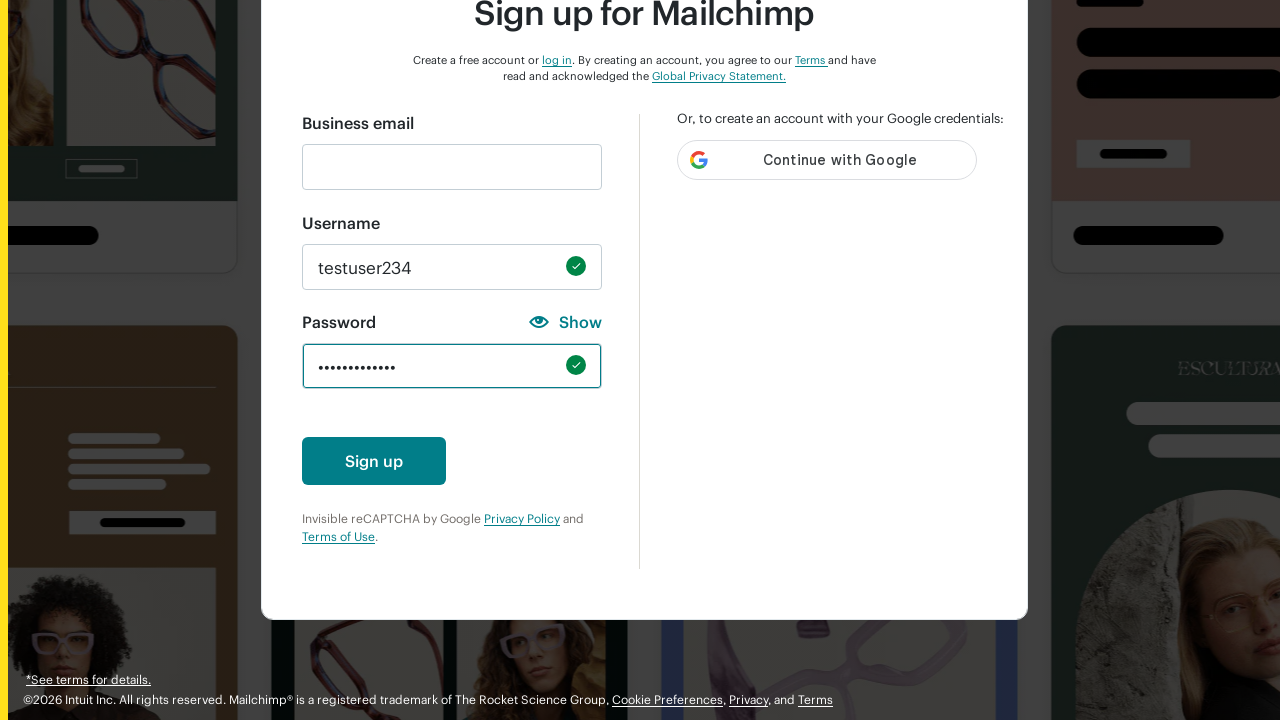

Clicked Sign Up button at (374, 461) on #create-account-enabled
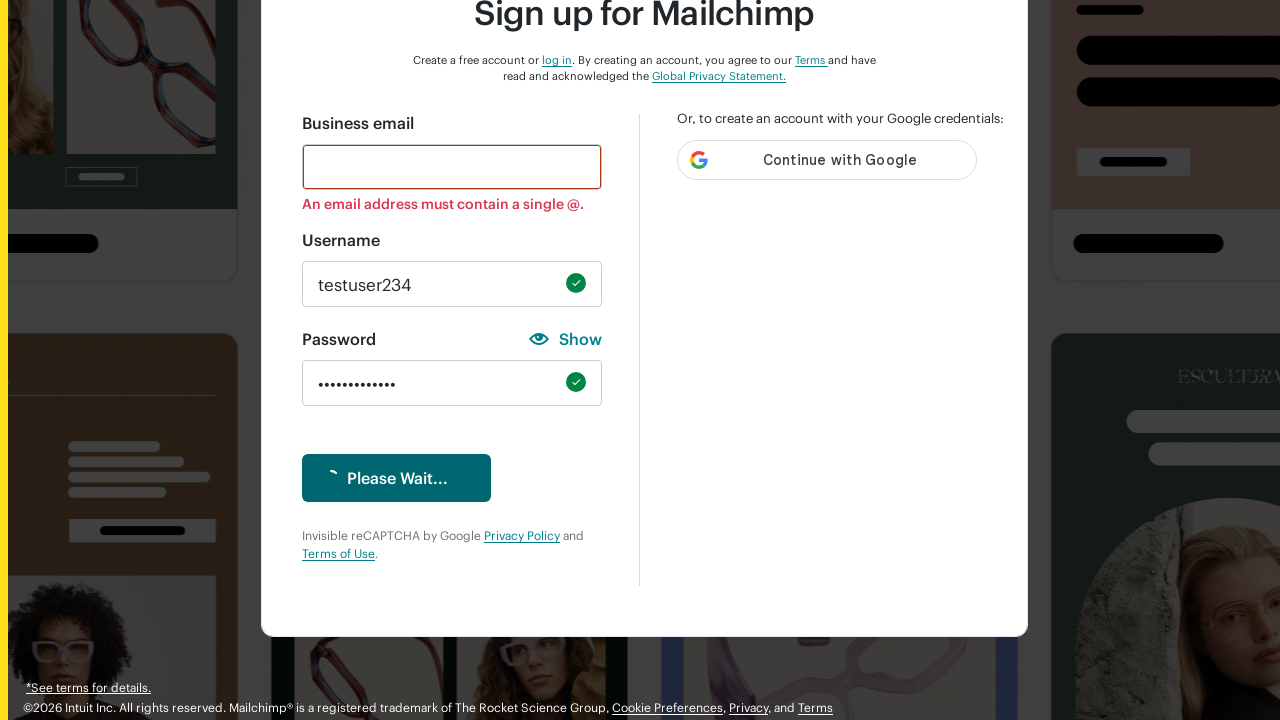

Email validation error message appeared
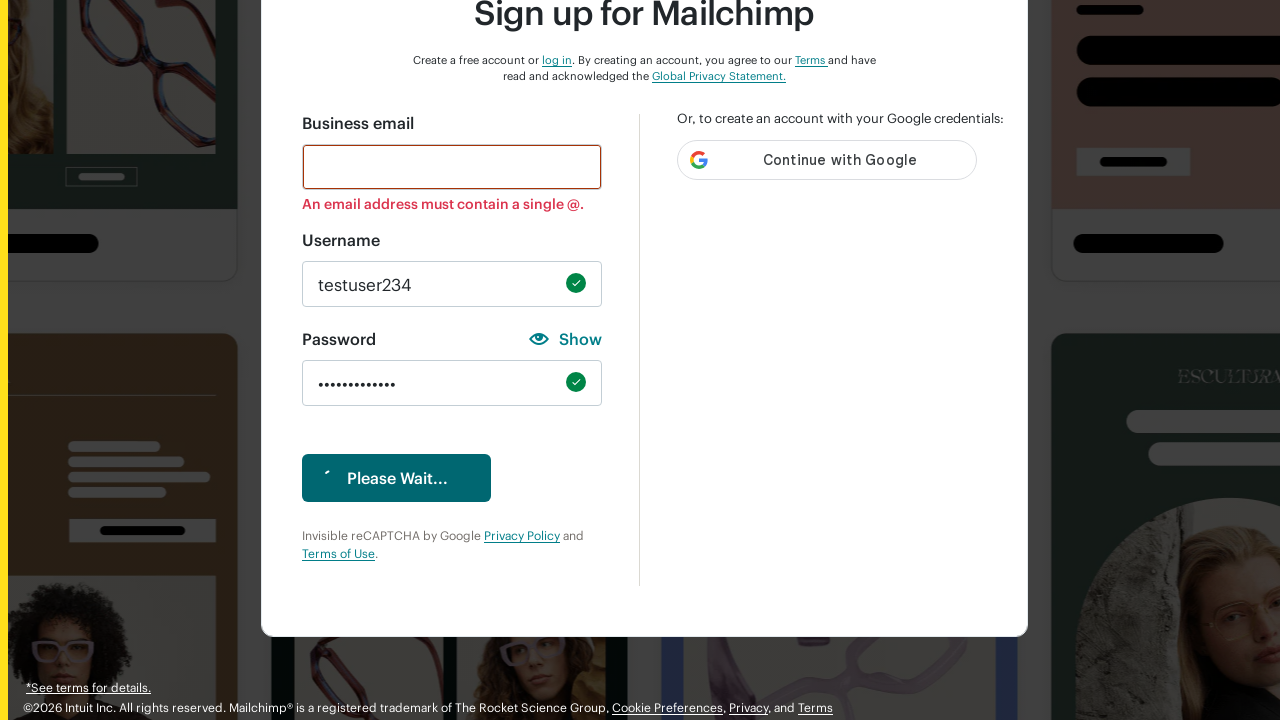

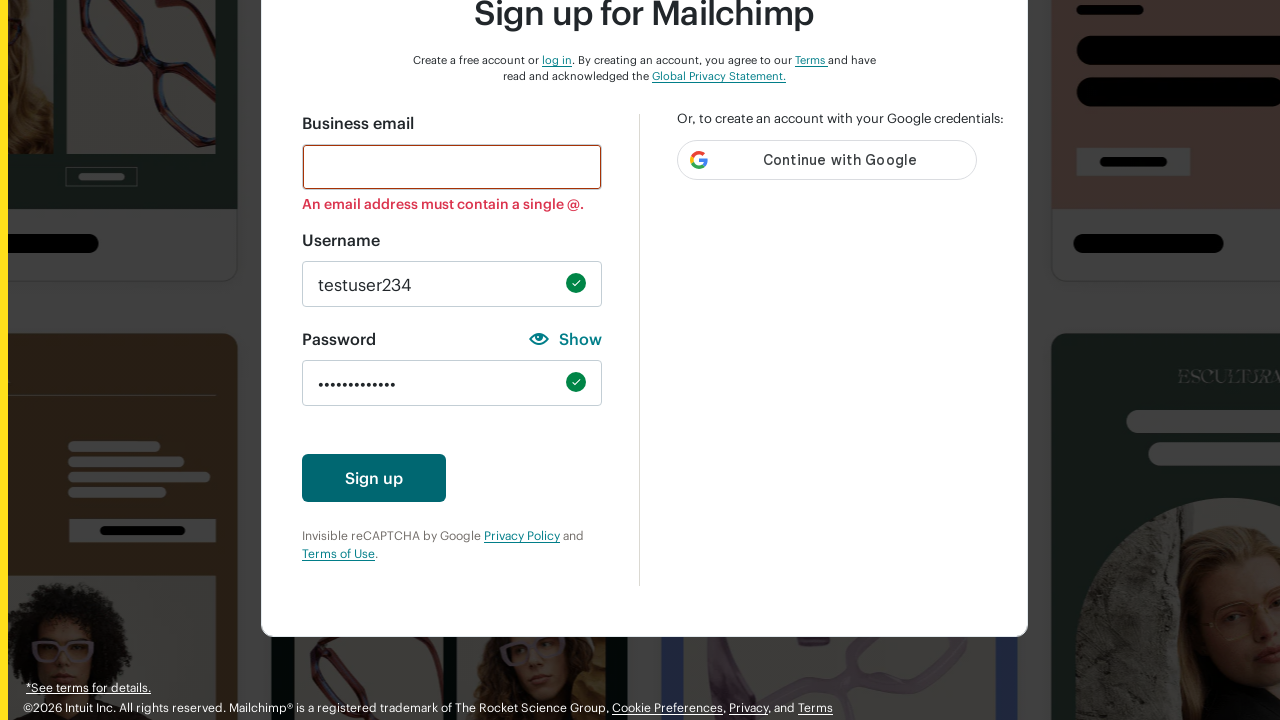